Tests adding todo items by filling the input field and pressing Enter, then verifying the items appear in the list.

Starting URL: https://demo.playwright.dev/todomvc

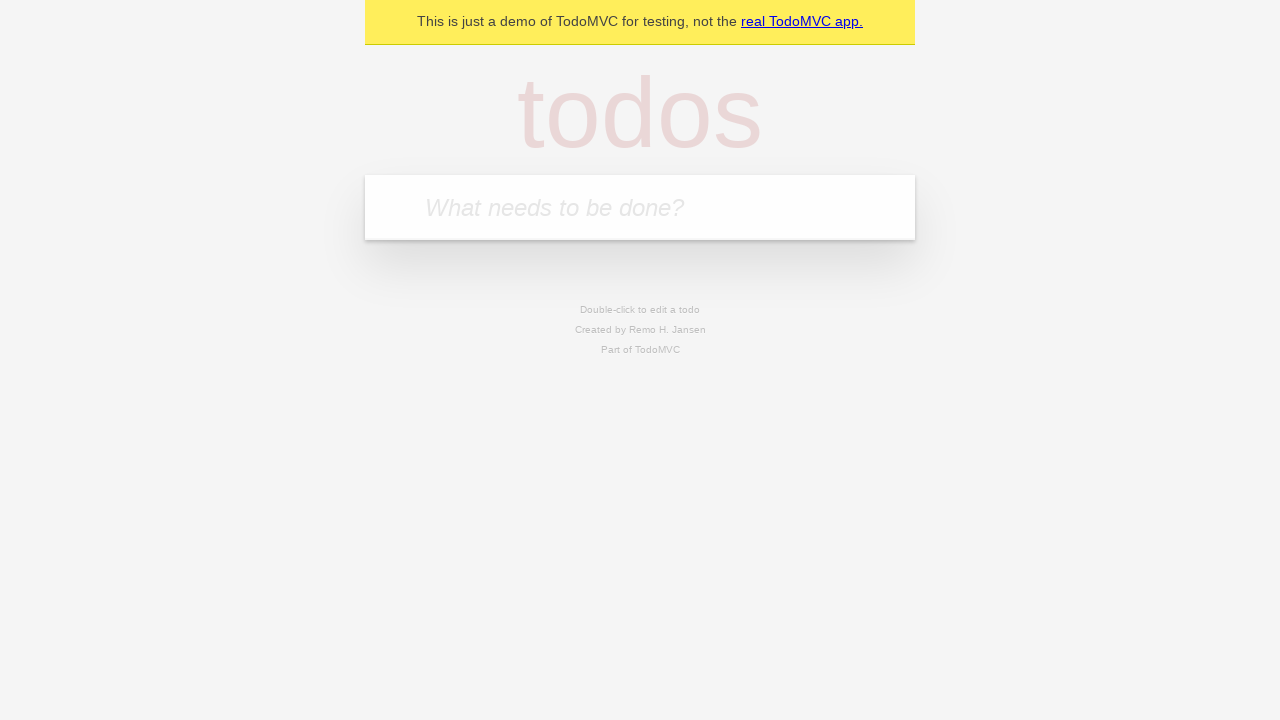

Filled todo input field with 'buy some cheese' on internal:attr=[placeholder="What needs to be done?"i]
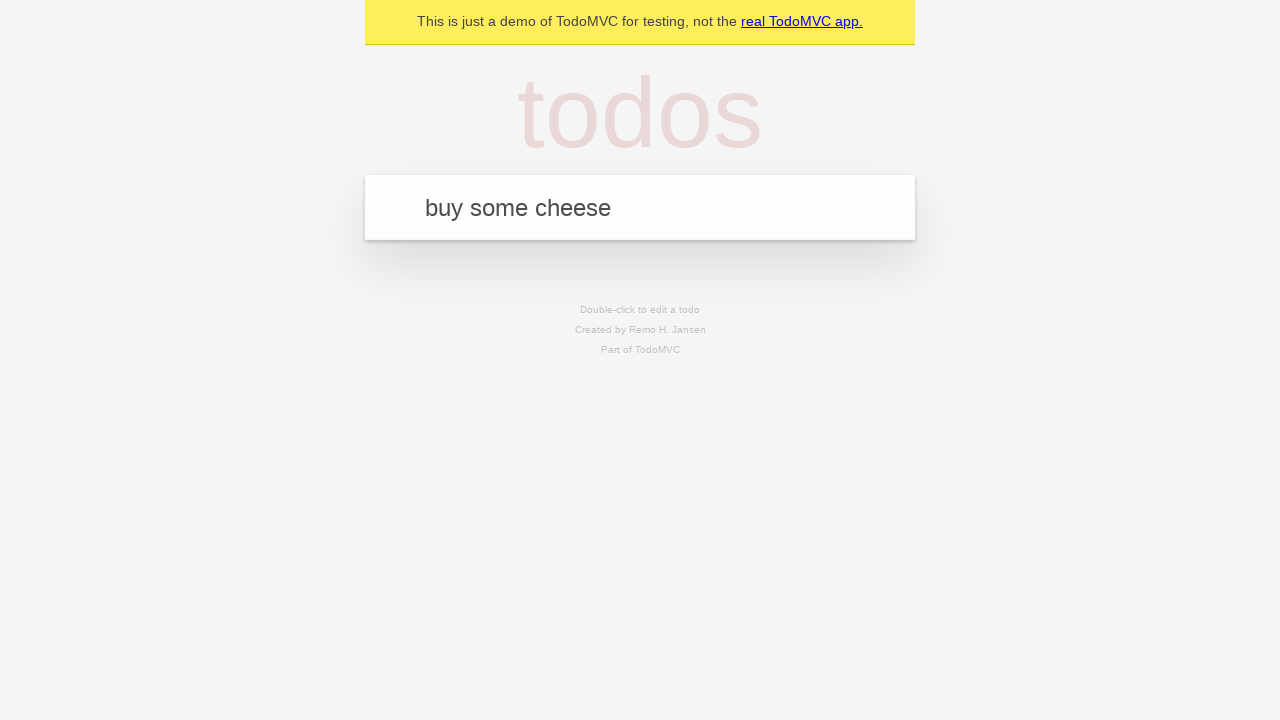

Pressed Enter to add first todo item on internal:attr=[placeholder="What needs to be done?"i]
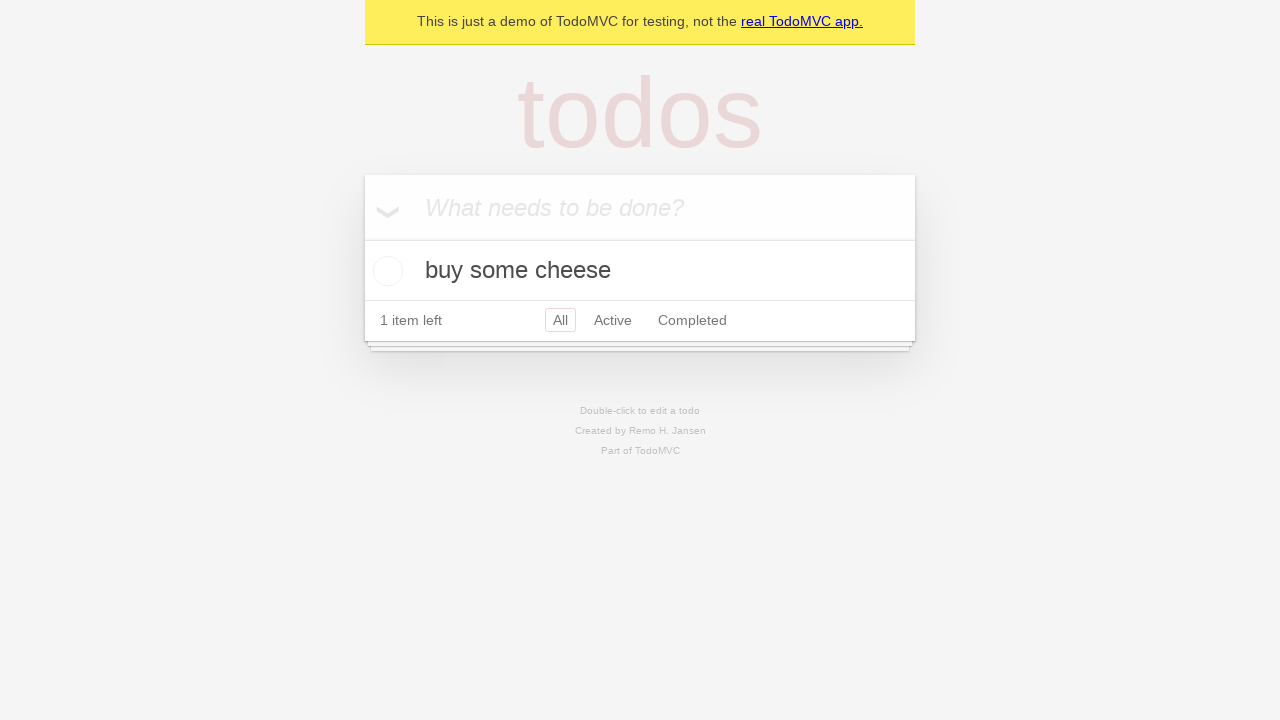

Verified first todo item appears in list
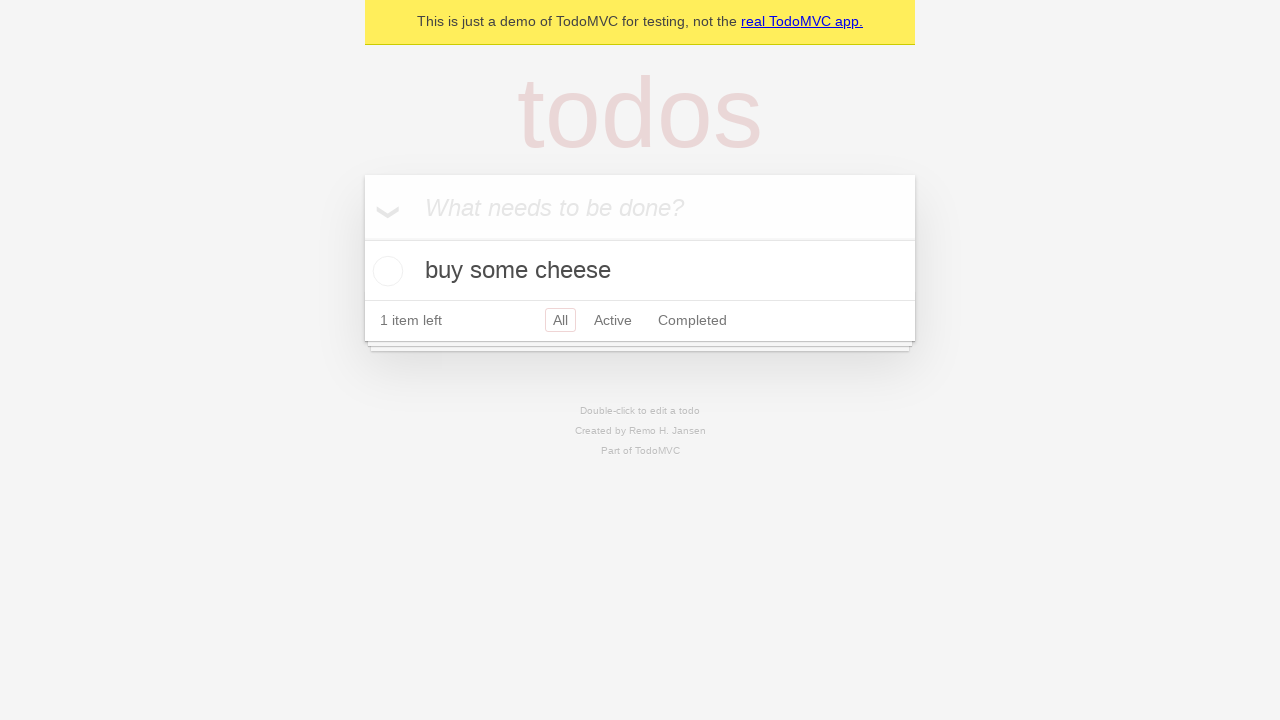

Filled todo input field with 'feed the cat' on internal:attr=[placeholder="What needs to be done?"i]
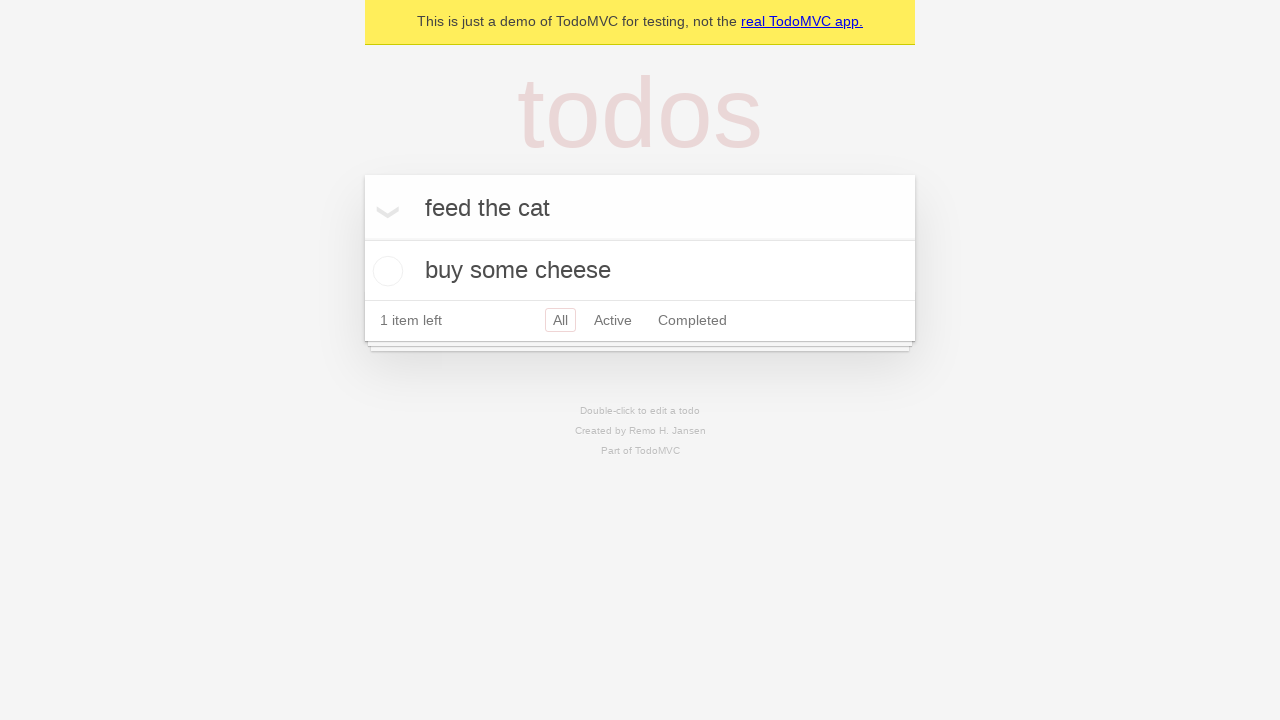

Pressed Enter to add second todo item on internal:attr=[placeholder="What needs to be done?"i]
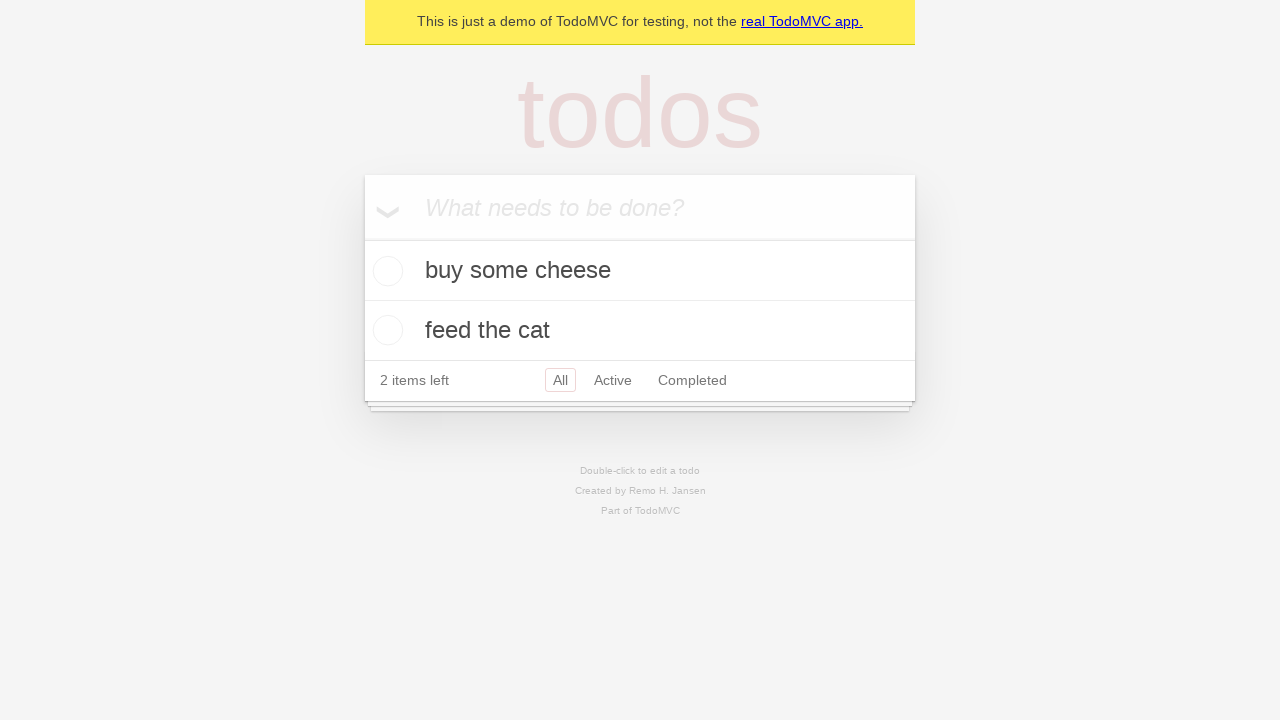

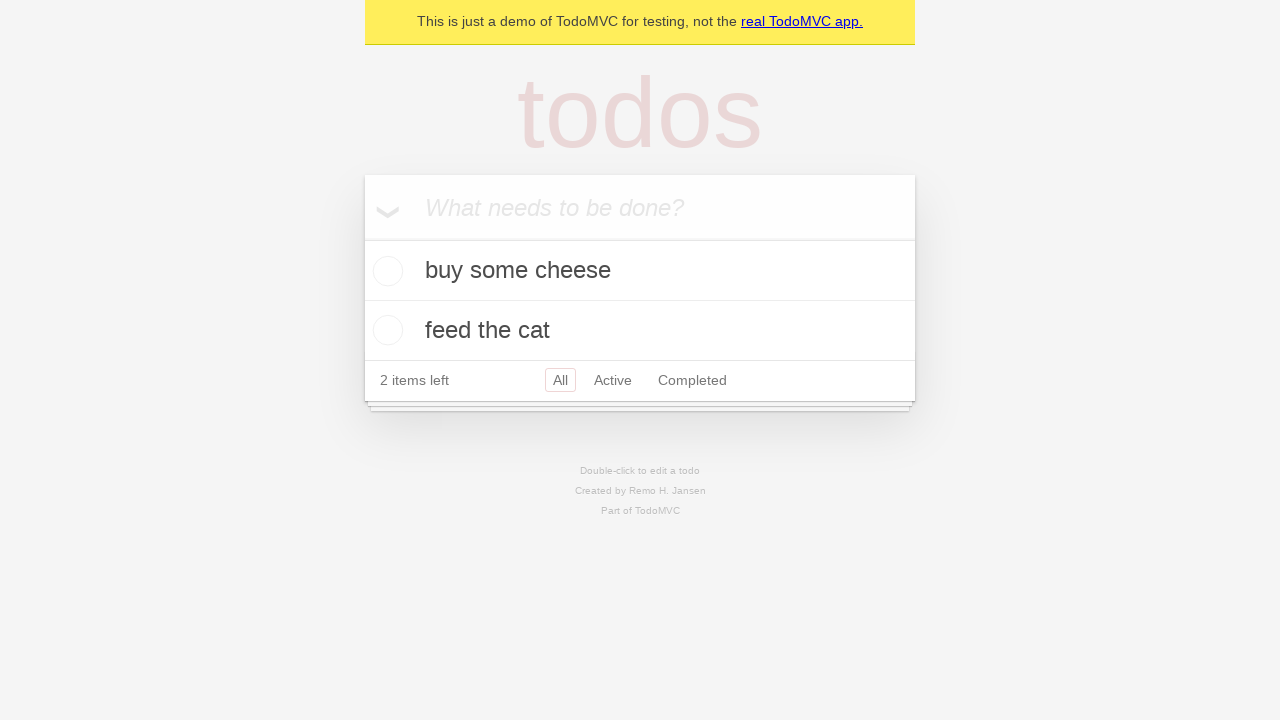